Tests radio button selection functionality by clicking three different radio buttons using different selector strategies (id, CSS selector, and XPath)

Starting URL: https://formy-project.herokuapp.com/radiobutton

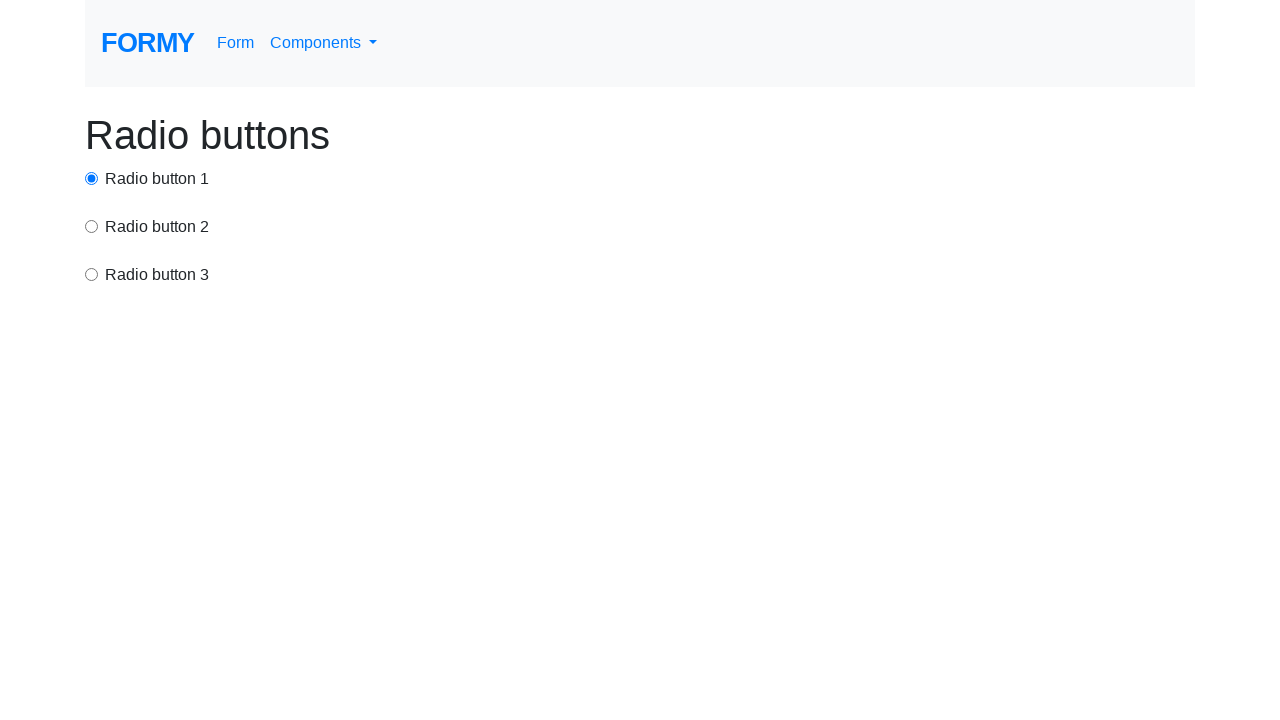

Clicked the first radio button using id selector at (92, 178) on #radio-button-1
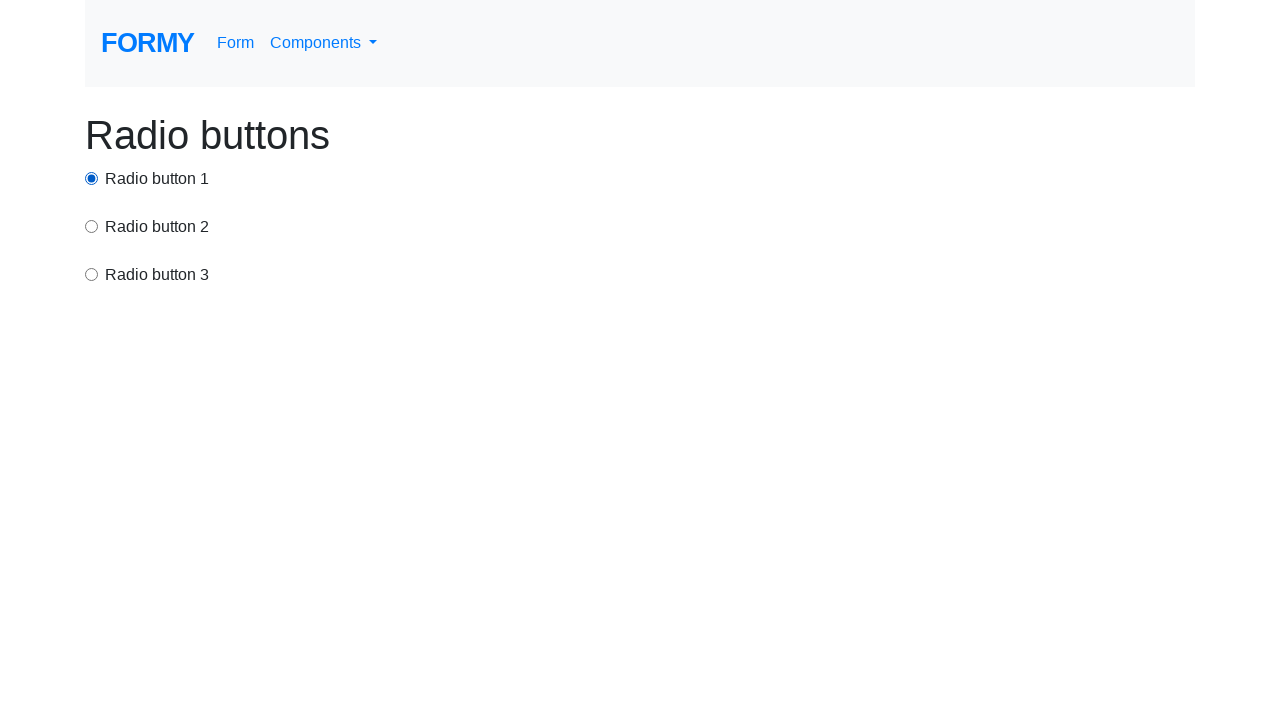

Clicked the second radio button using CSS selector at (92, 226) on input[value='option2']
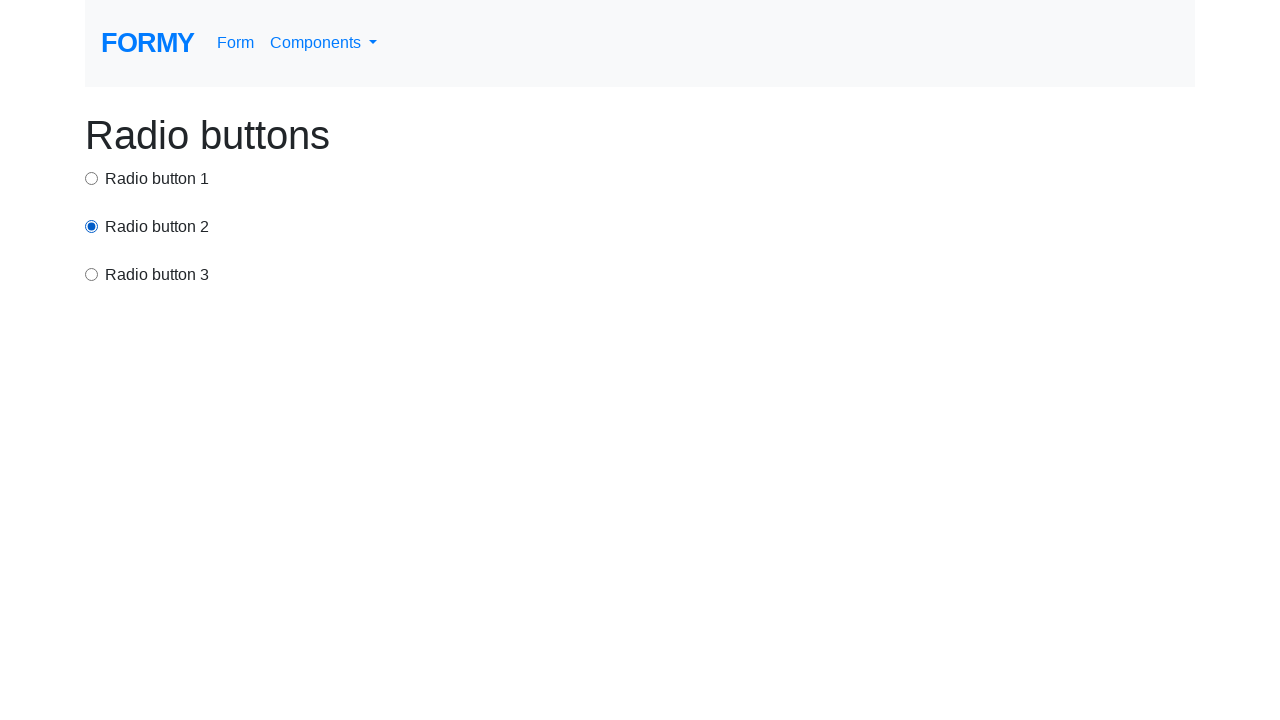

Clicked the third radio button using XPath selector at (92, 274) on xpath=/html/body/div/div[3]/input
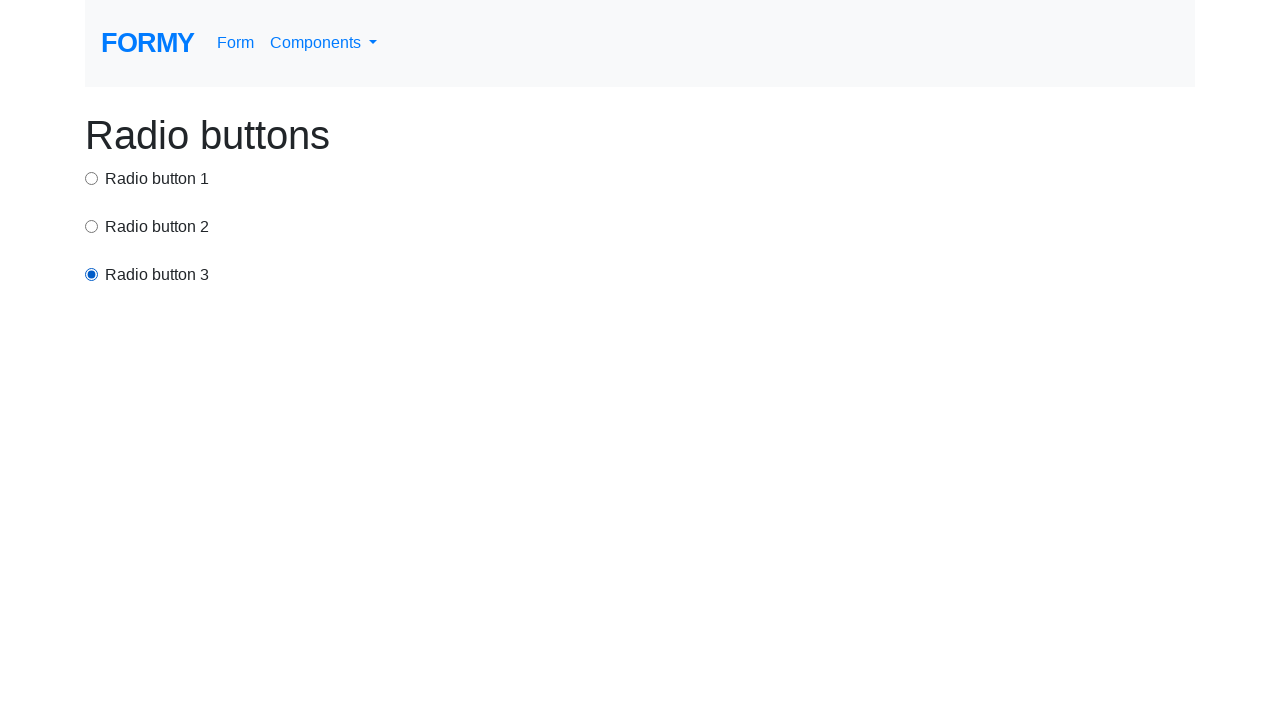

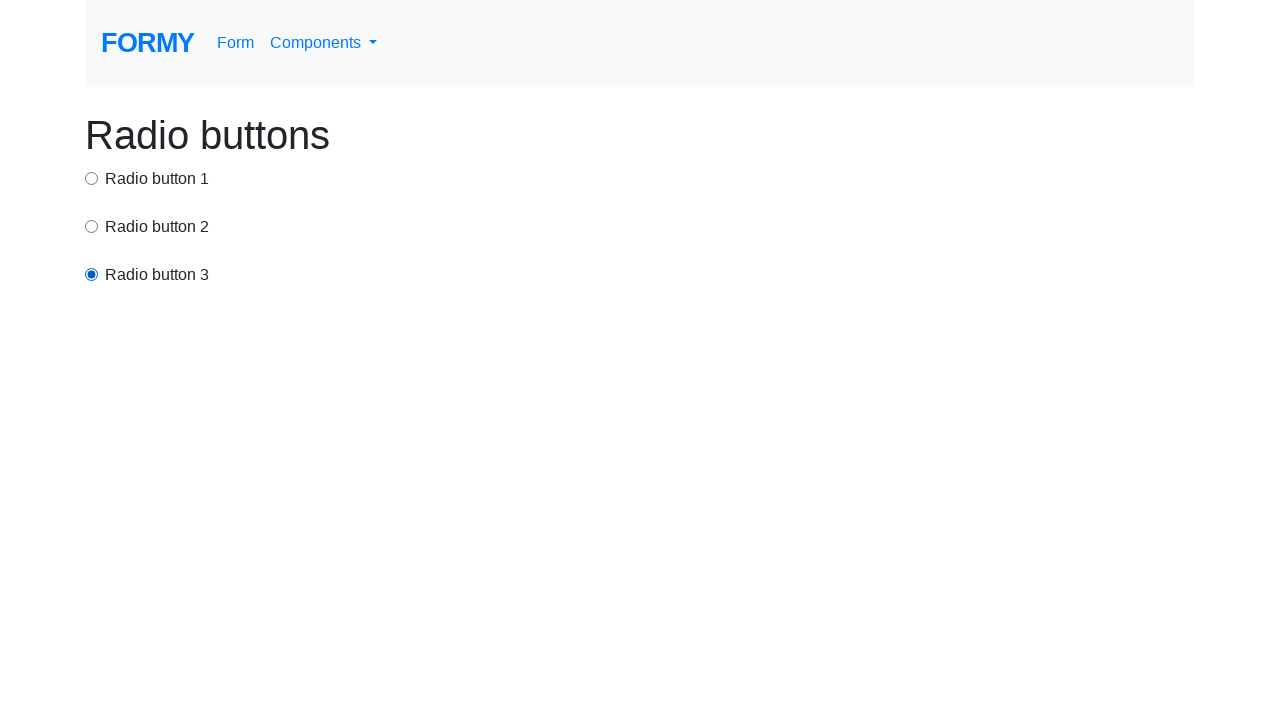